Tests a text box form by filling in user name, email, current address, and permanent address fields, then submitting the form (originally marked as only).

Starting URL: https://demoqa.com/text-box

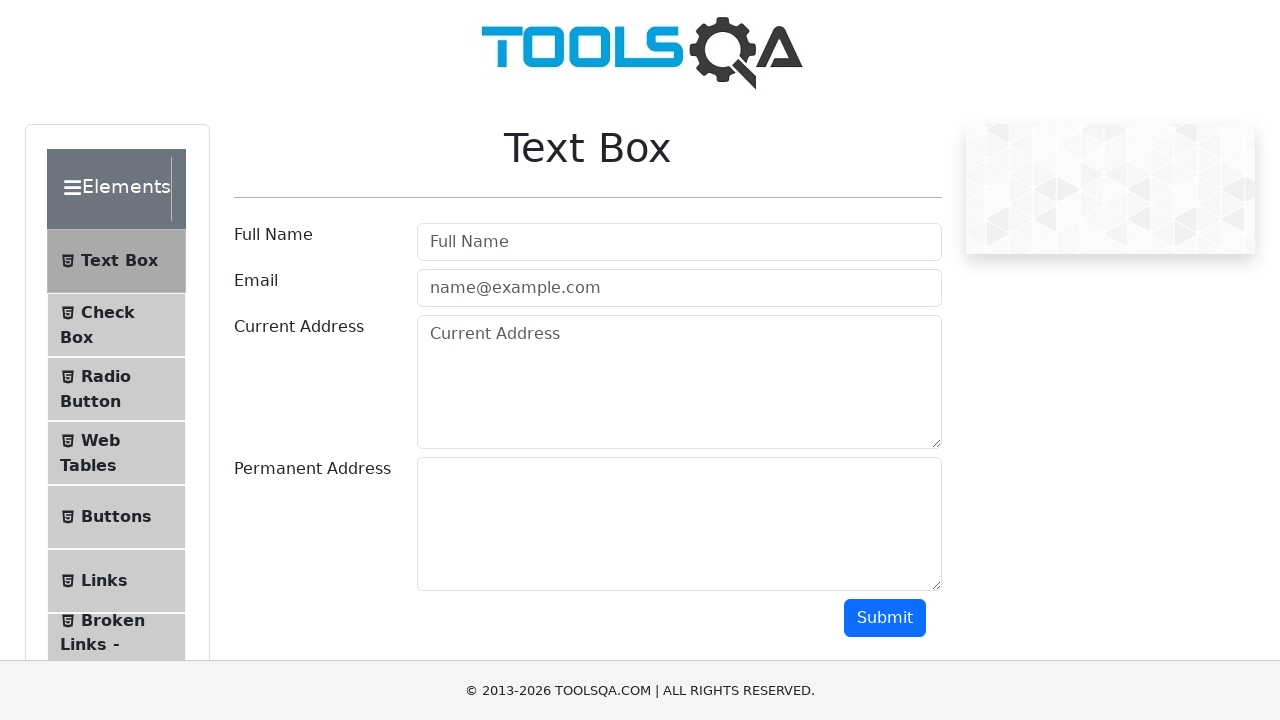

Filled username field with 'Elena Rodriguez' on #userName
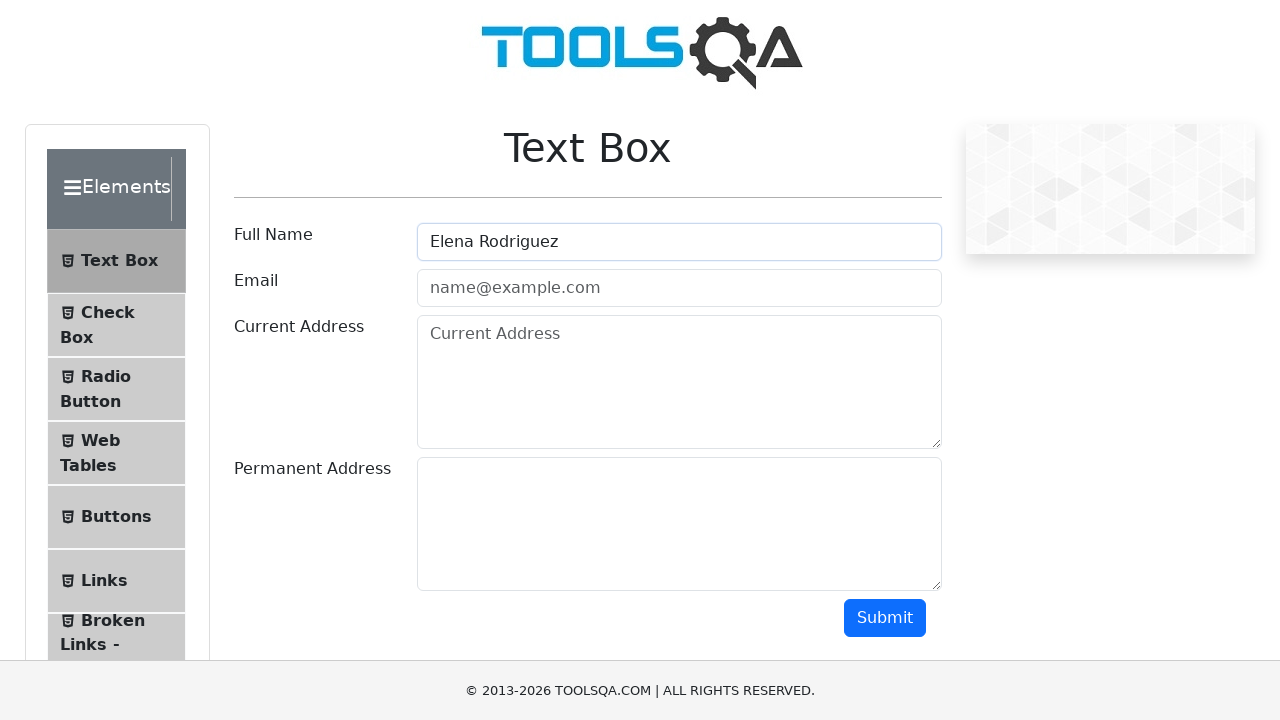

Filled email field with 'elena.r@testmail.com' on #userEmail
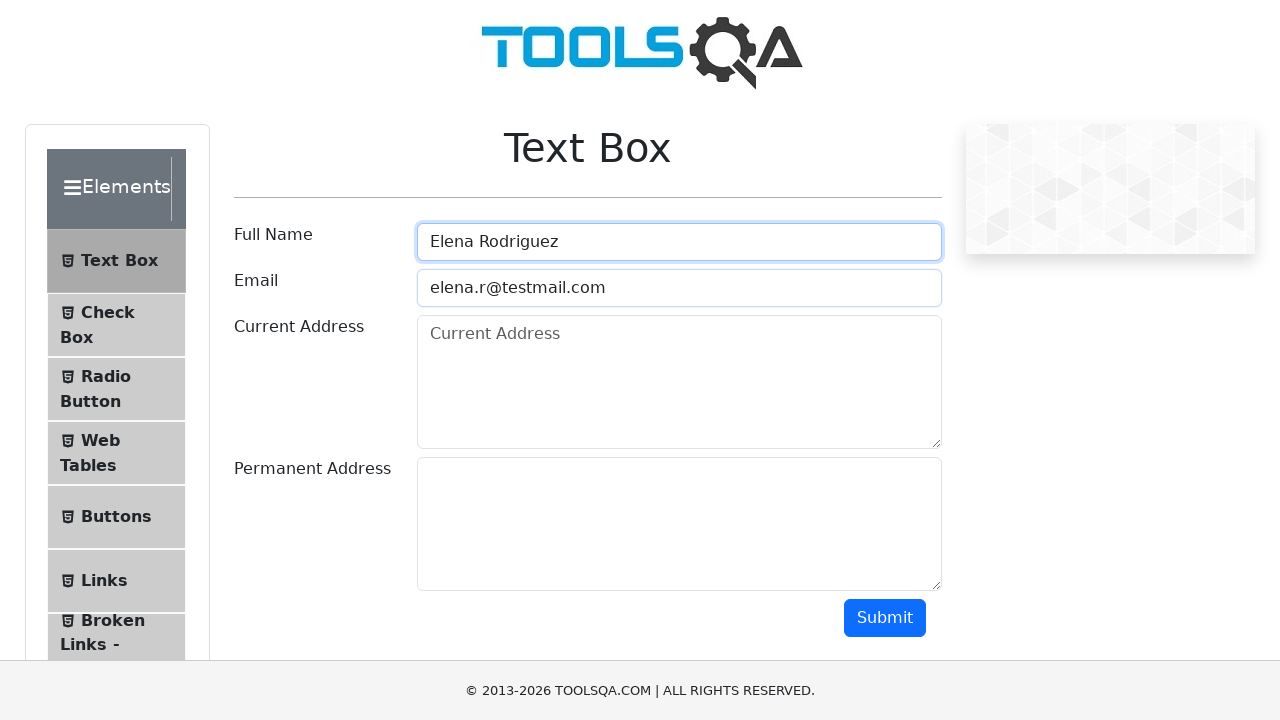

Filled current address field with '127 Pine Street, Lakewood' on #currentAddress
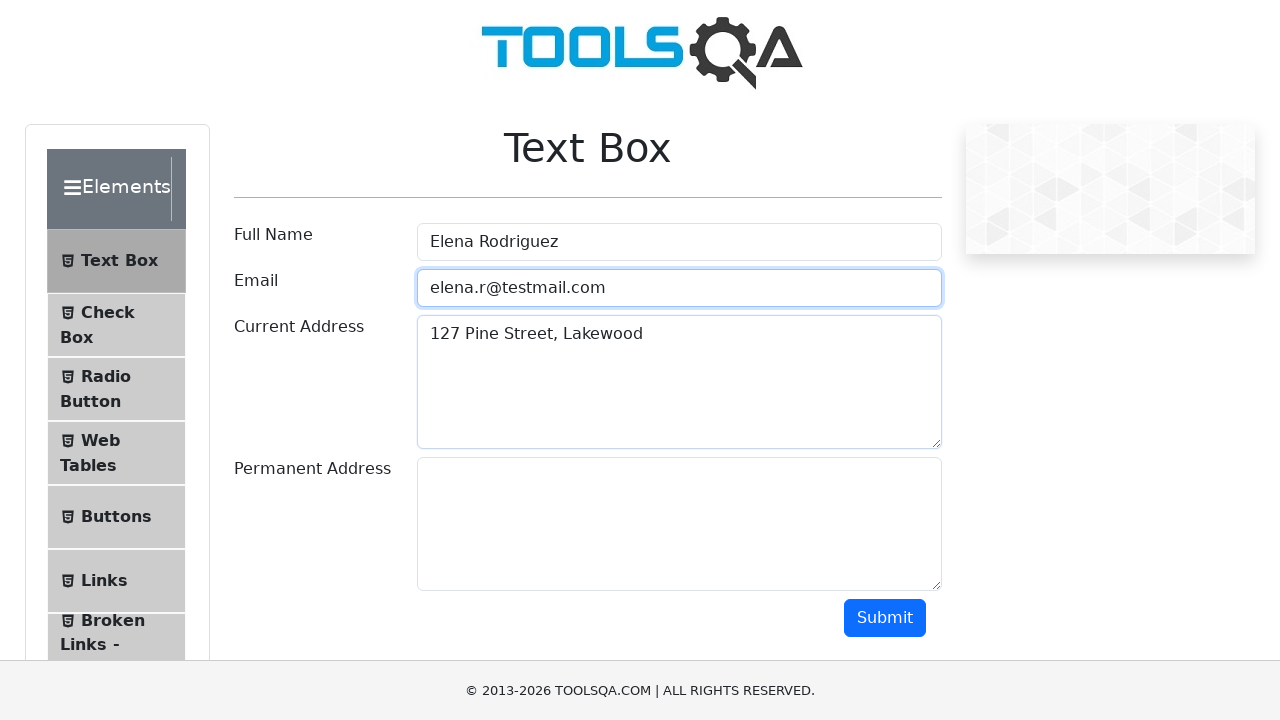

Filled permanent address field with '127 Pine Street, Lakewood' on #permanentAddress
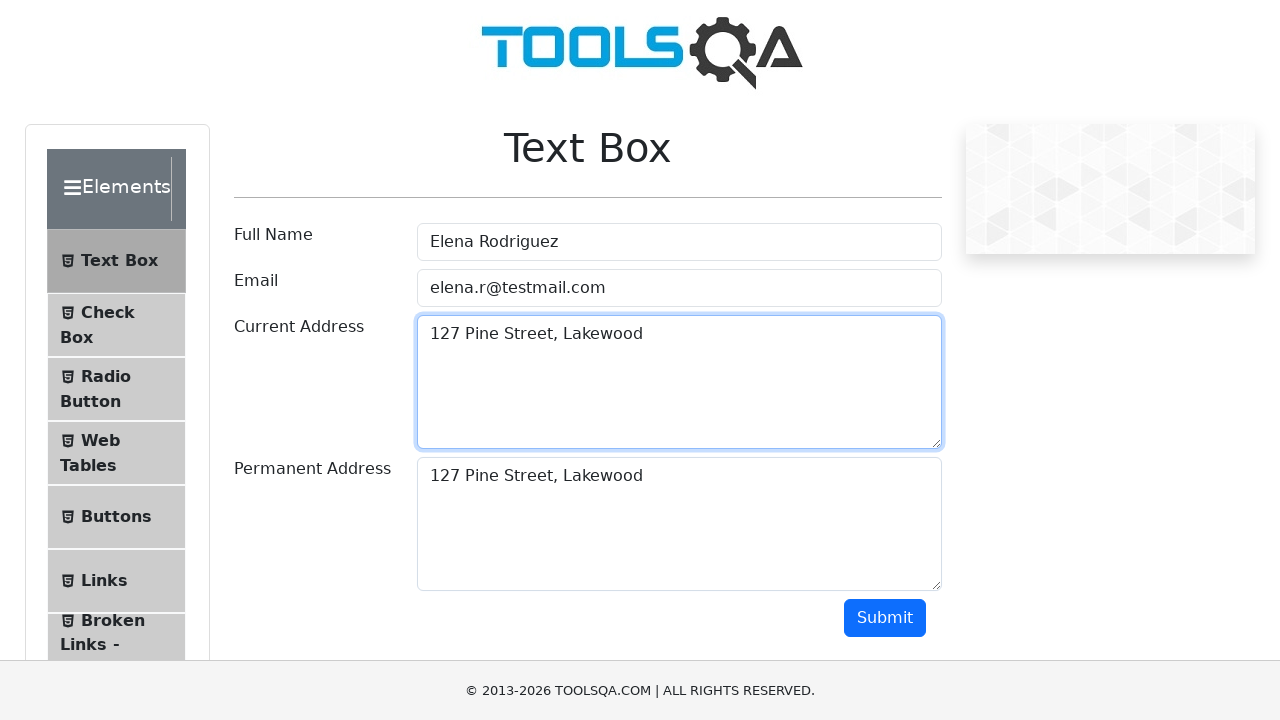

Clicked Submit button to submit the form at (885, 618) on internal:role=button[name="Submit"i]
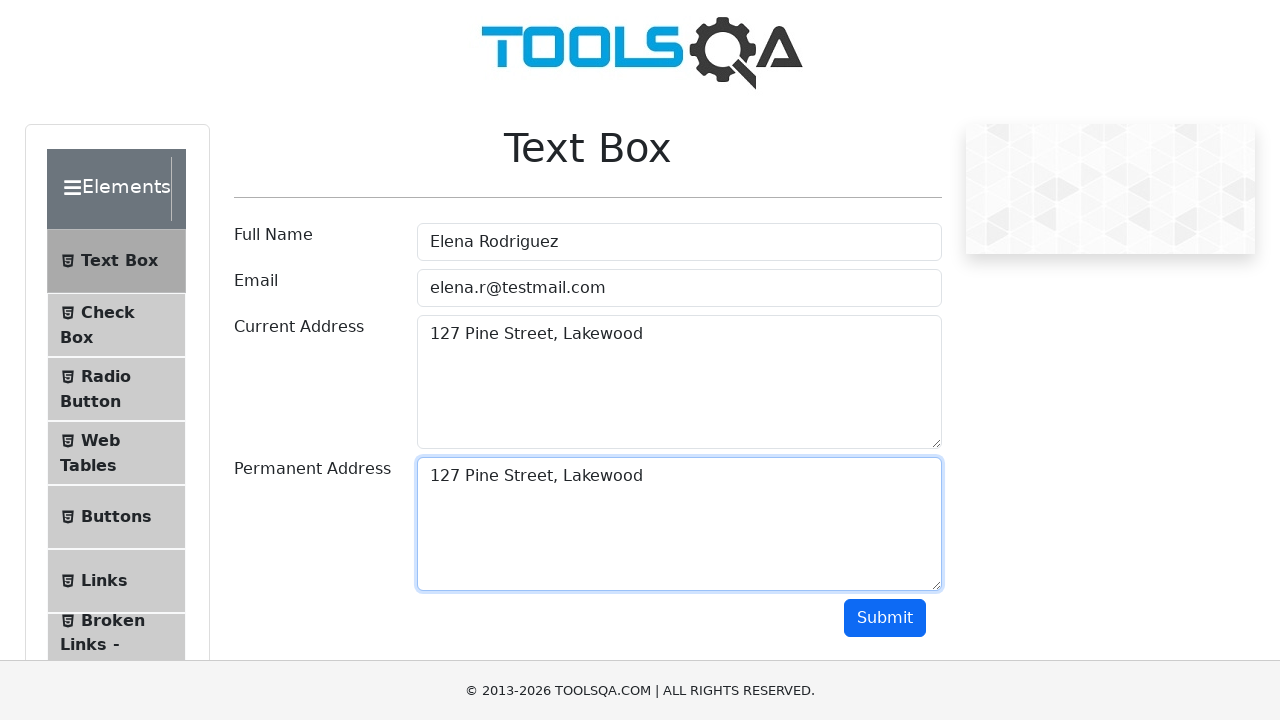

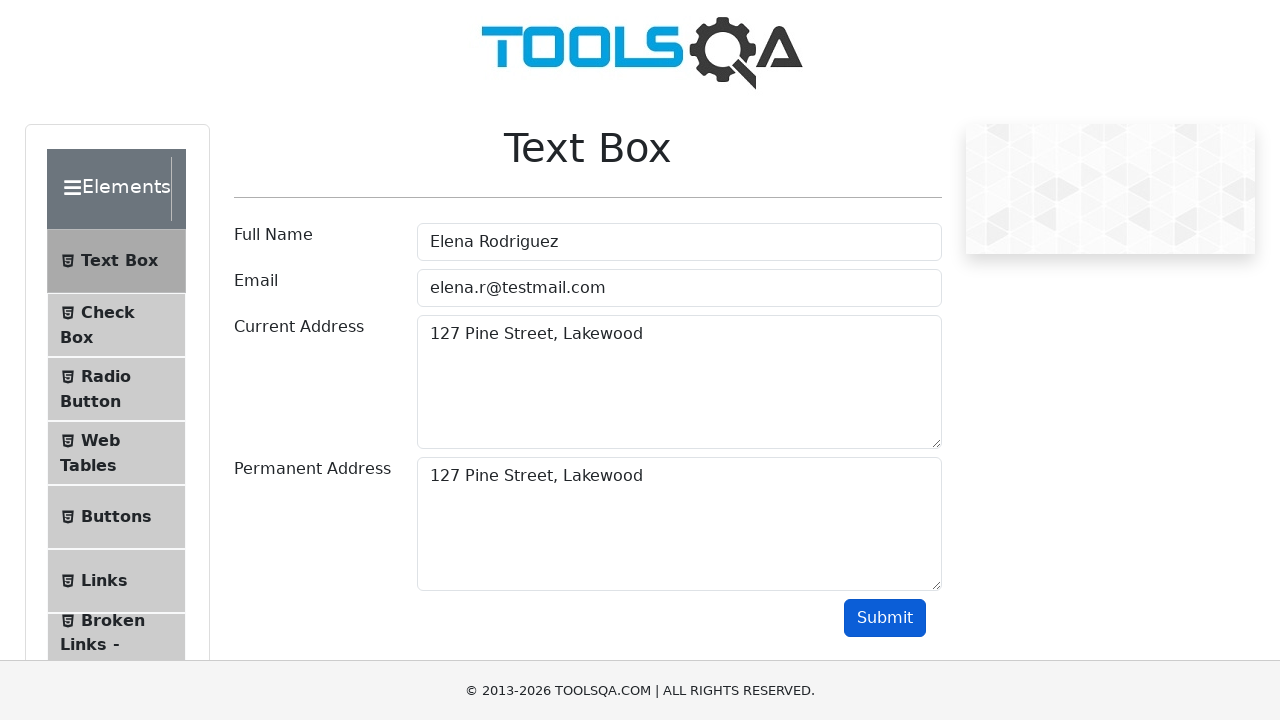